Tests a prime factorization calculator by entering a number and submitting the form to get the factorization result

Starting URL: https://www.calculator.net/prime-factorization-calculator.html/

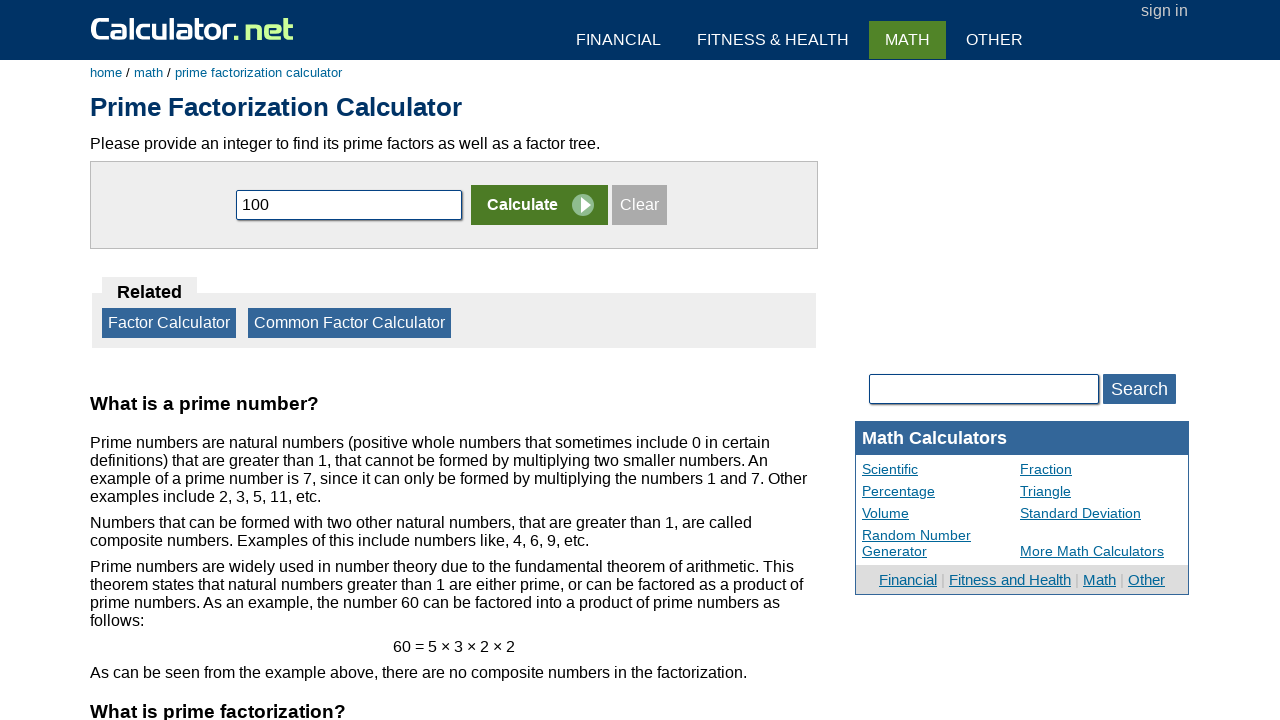

Cleared the prime factorization input field on input.infull
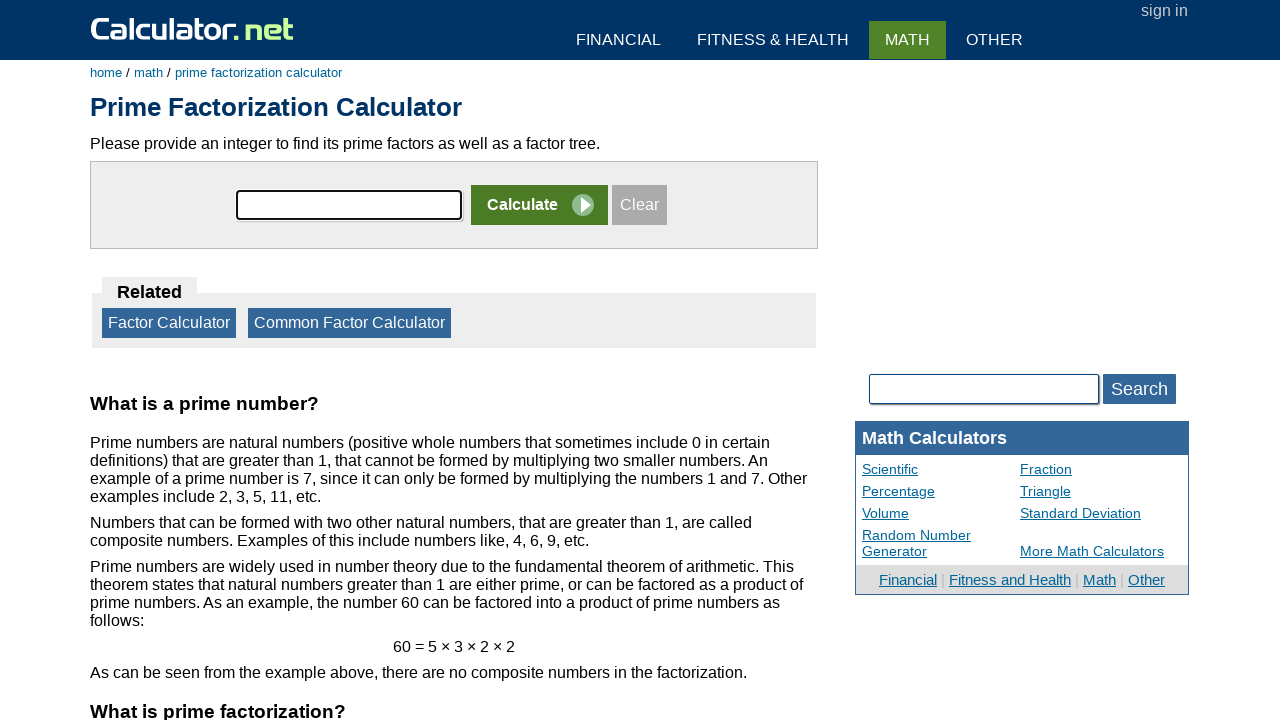

Entered '120' into the prime factorization input field on input.infull
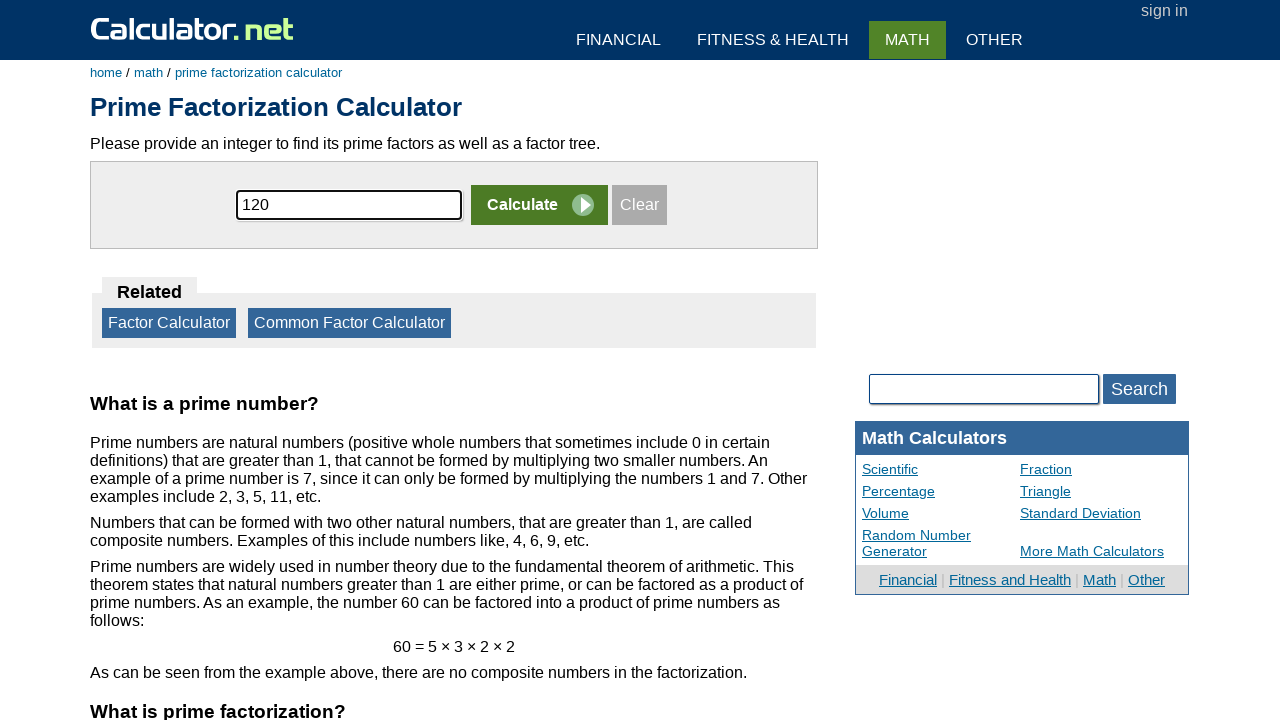

Clicked the submit button to calculate prime factorization at (540, 205) on input[name='x']
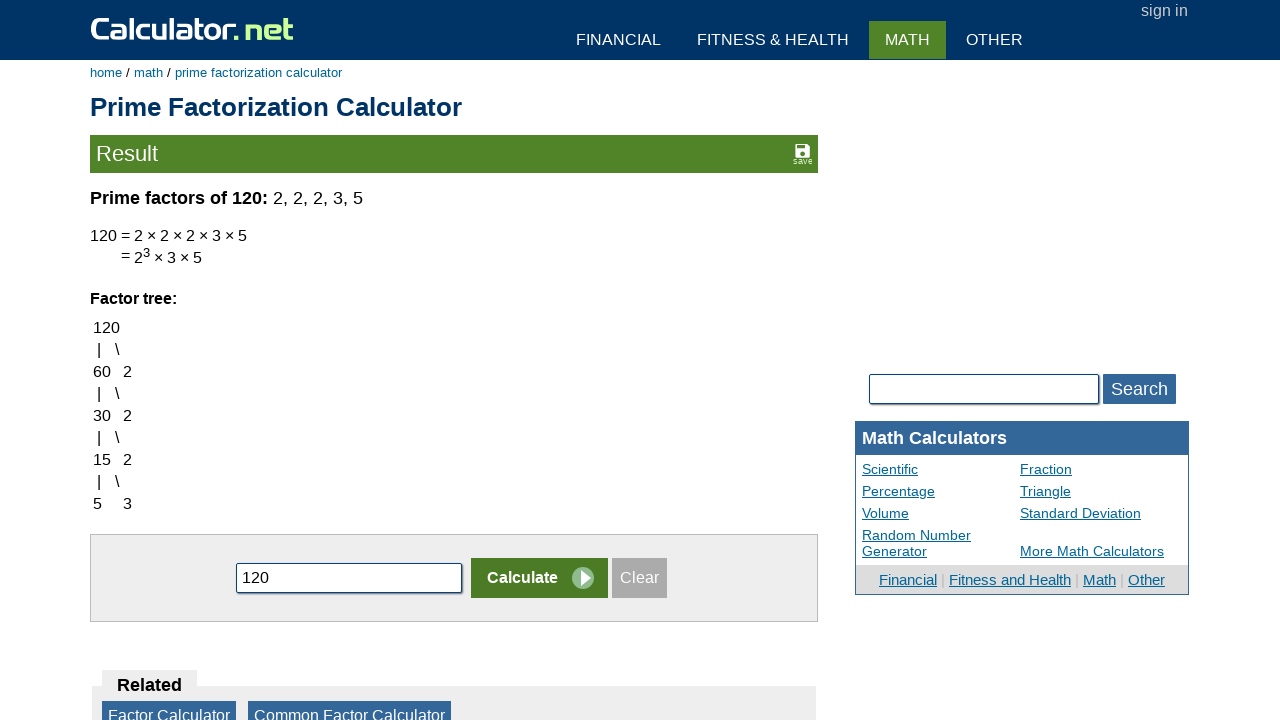

Prime factorization result appeared
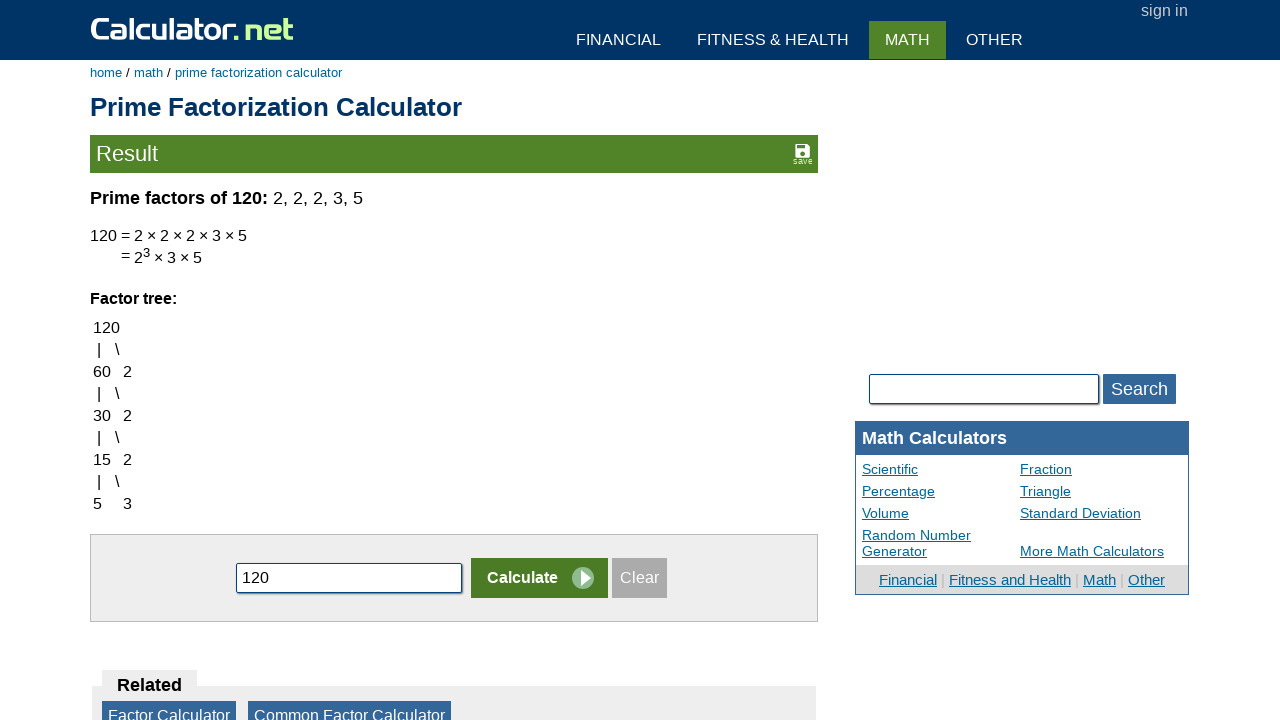

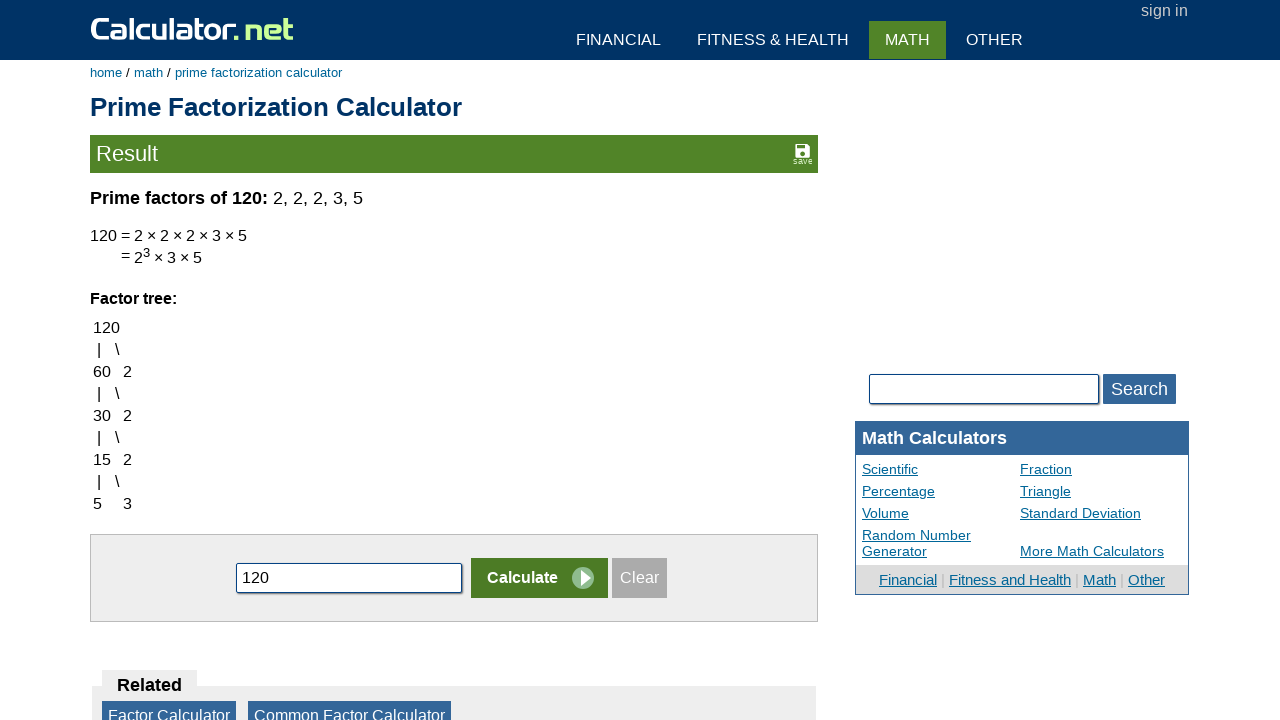